Simple browser test that navigates to the Selenium official website and maximizes the browser window

Starting URL: https://www.selenium.dev

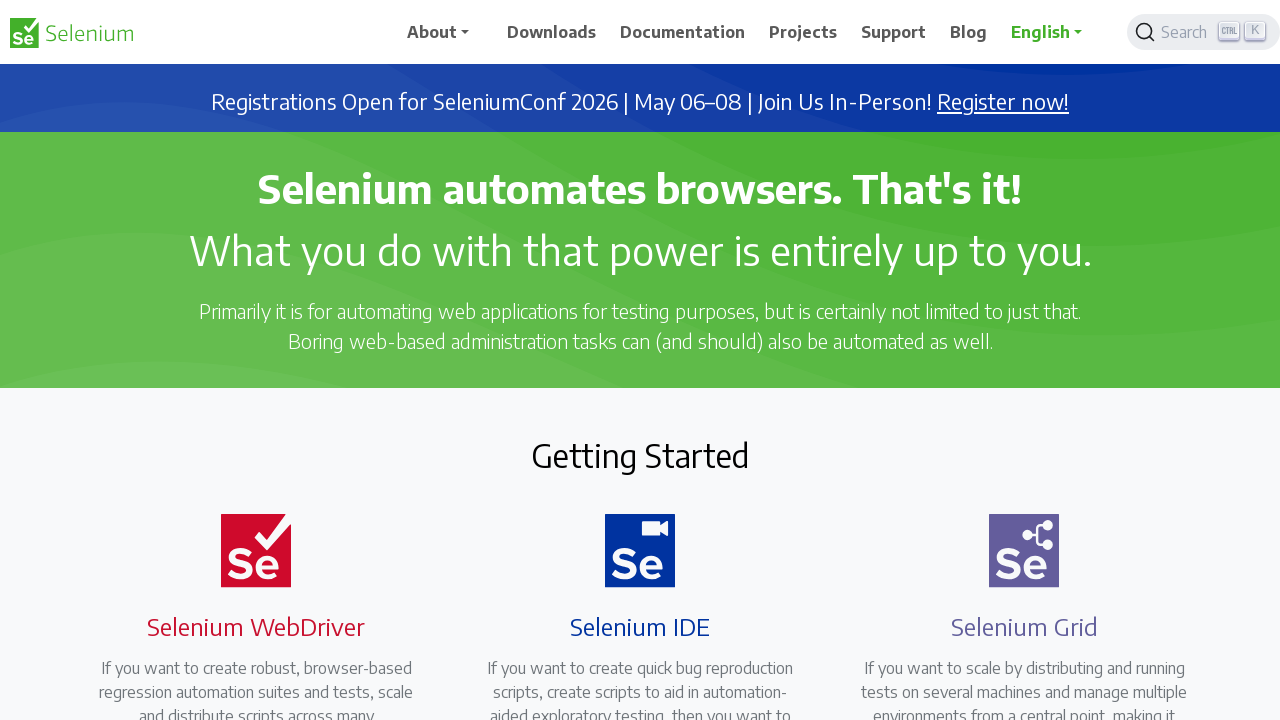

Navigated to Selenium official website
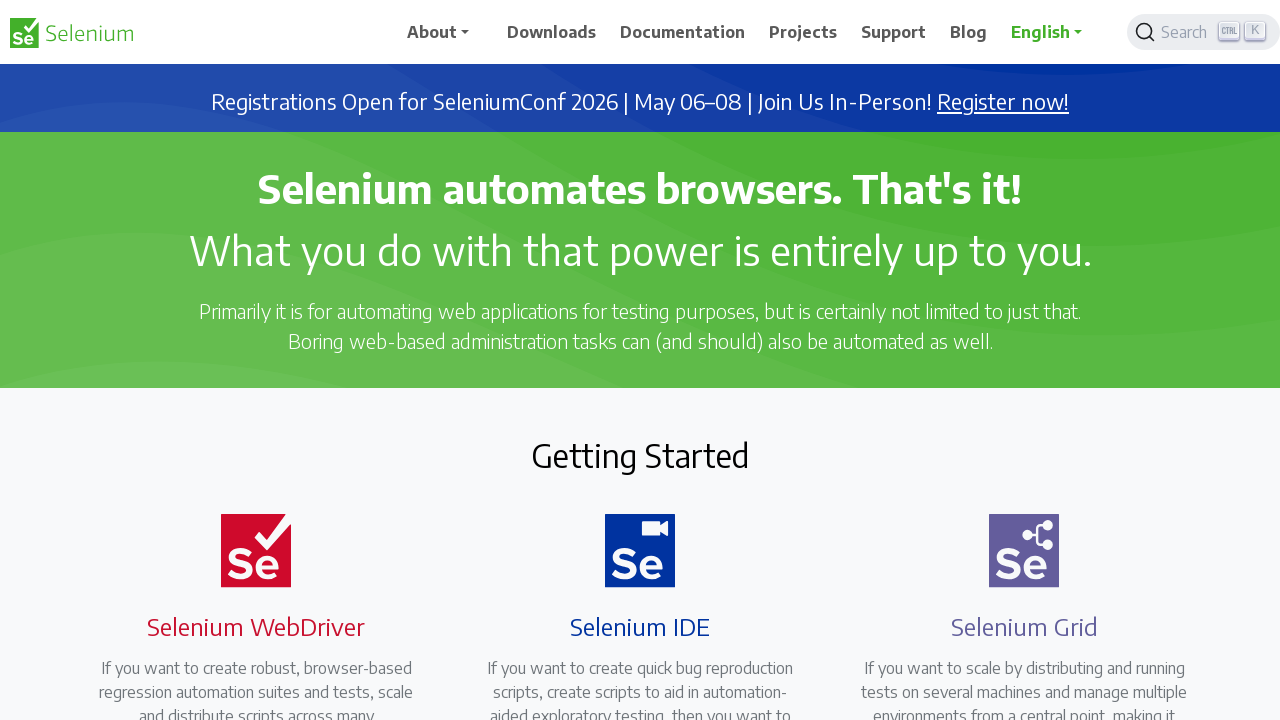

Maximized browser window to 1920x1080
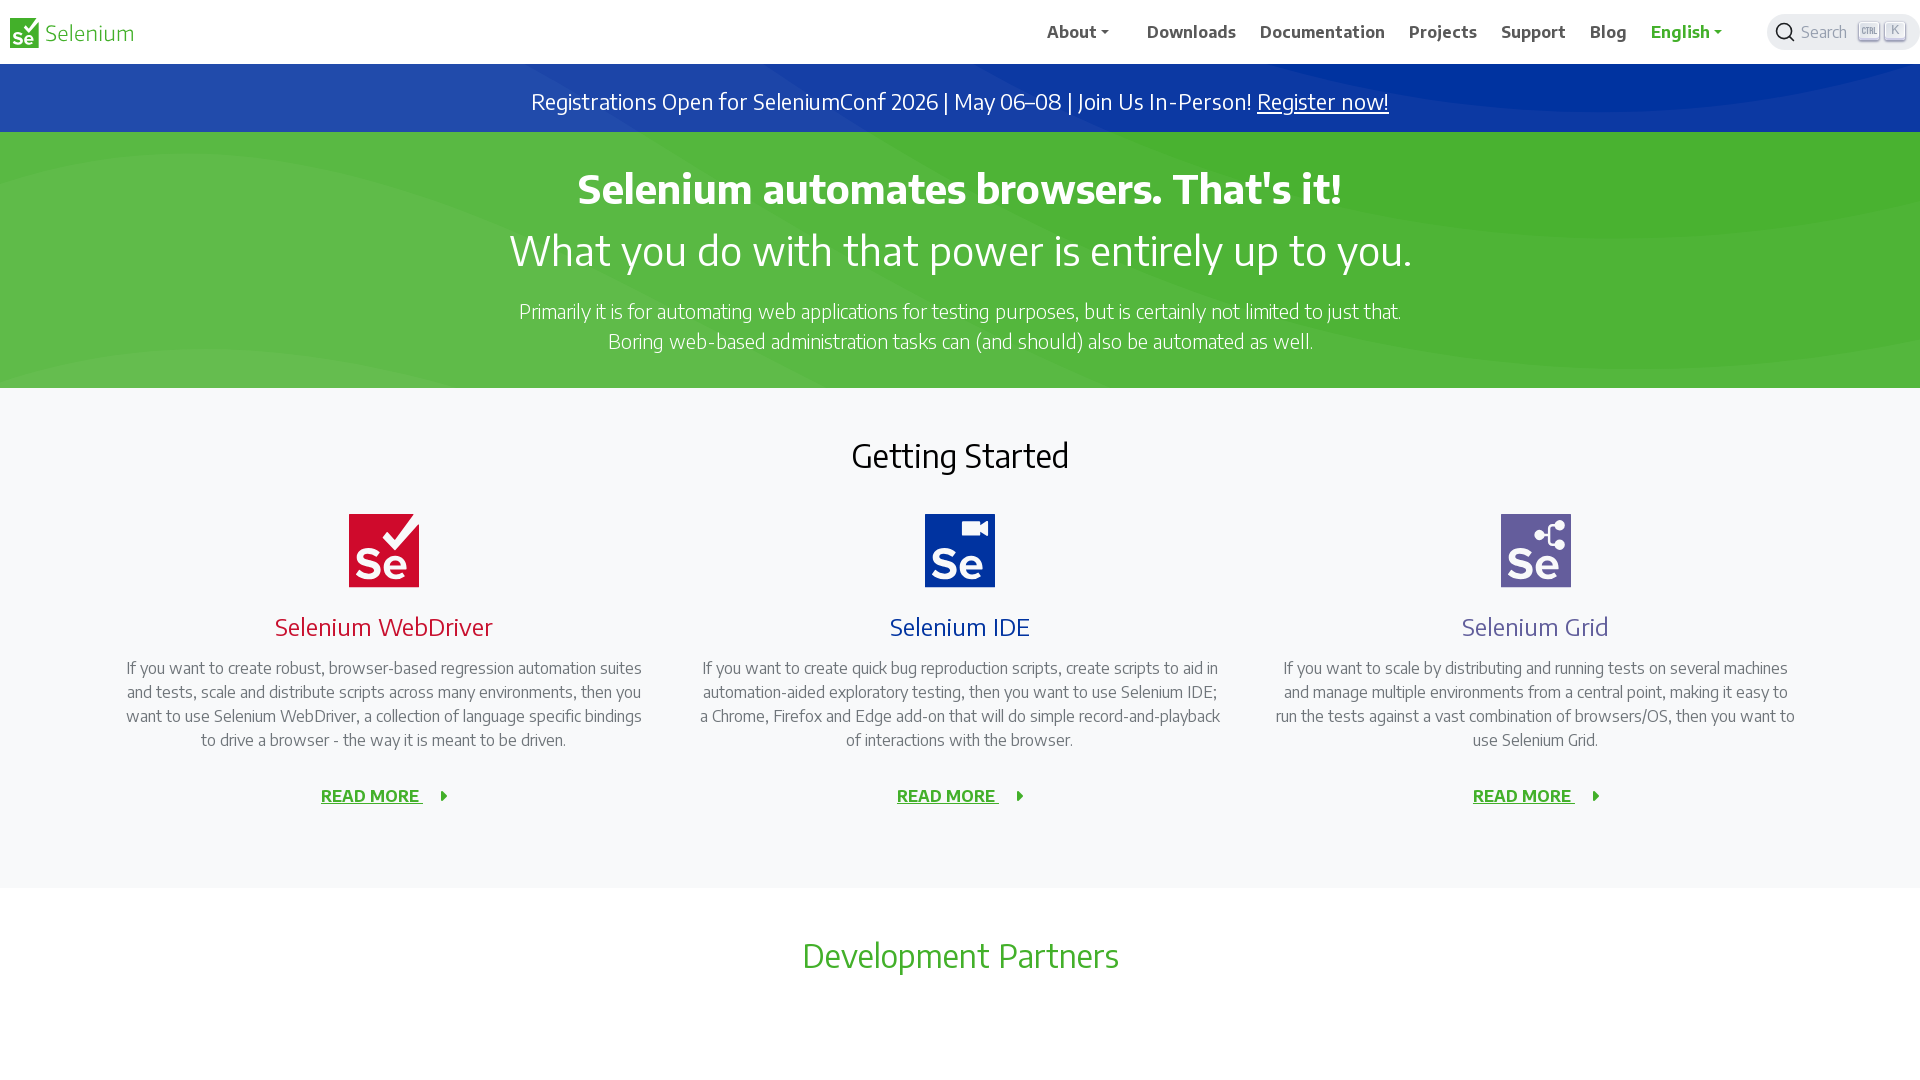

Page fully loaded (domcontentloaded state reached)
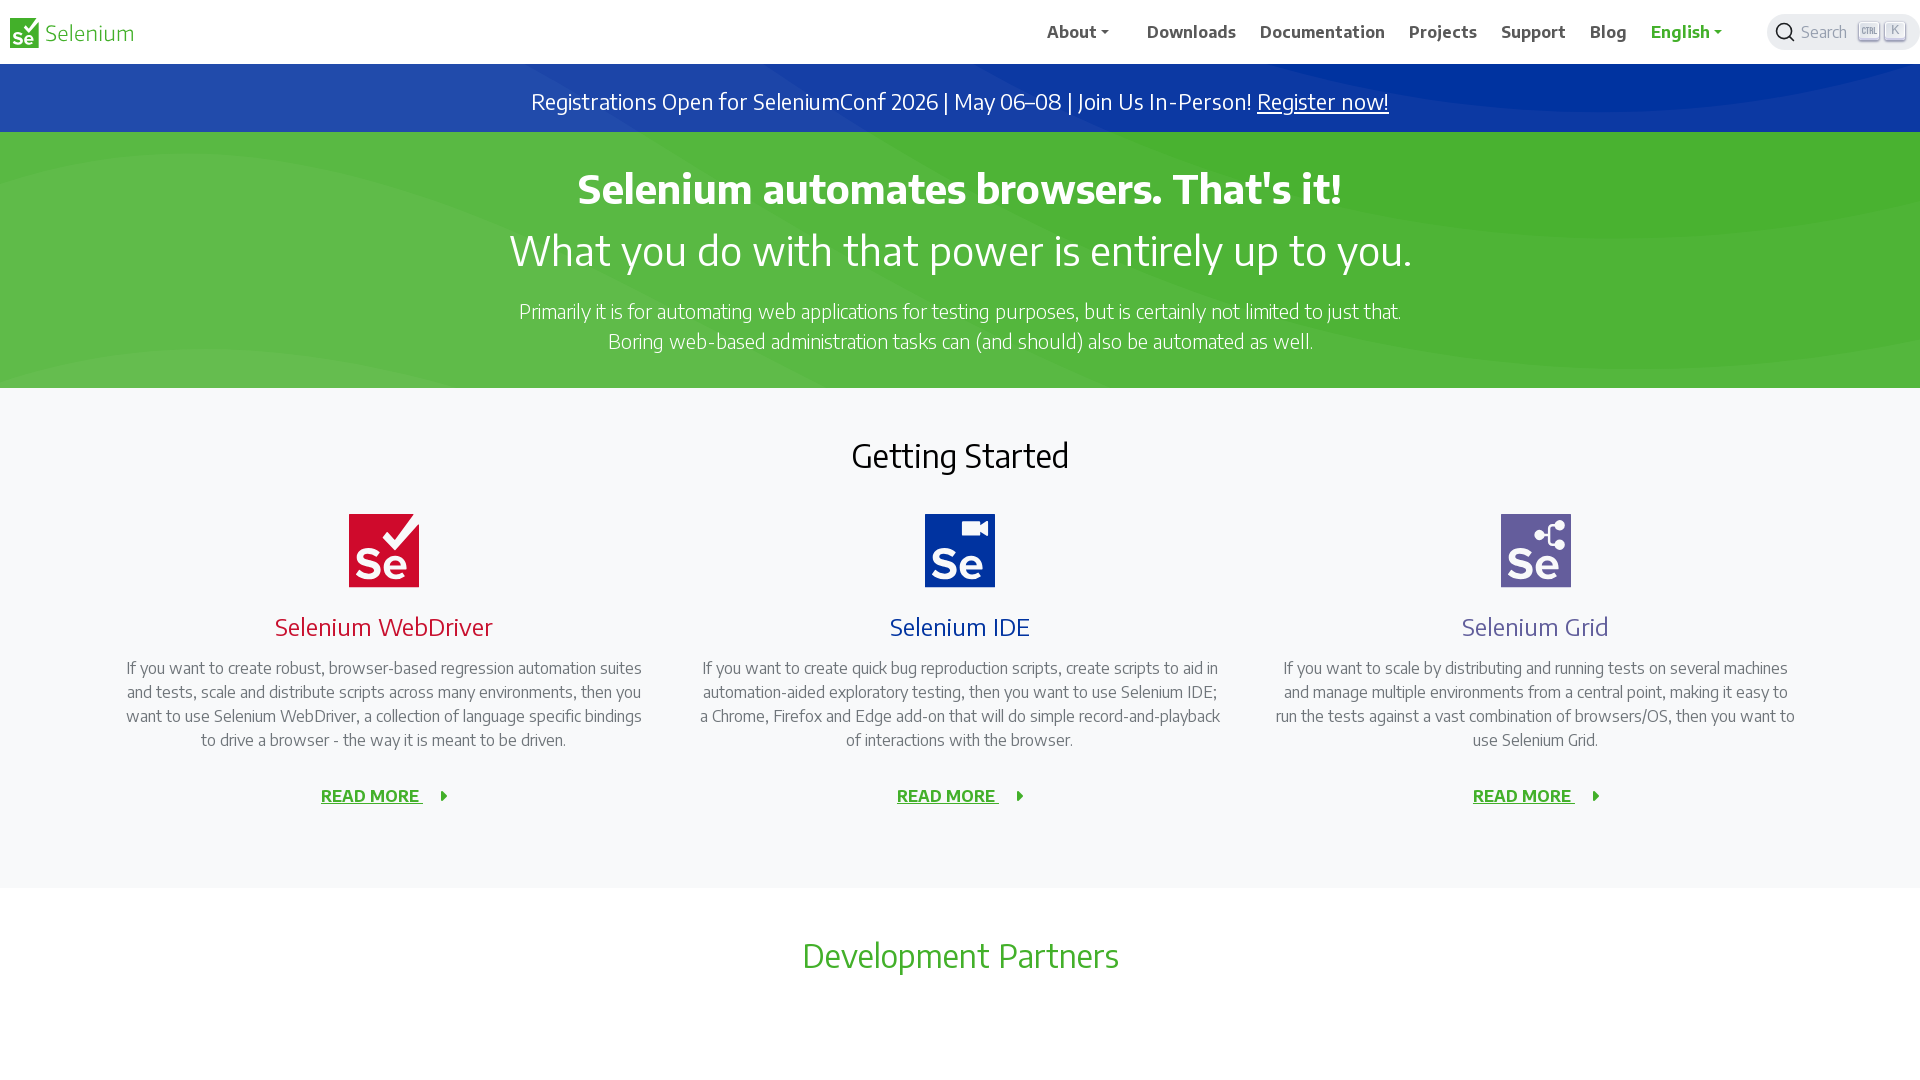

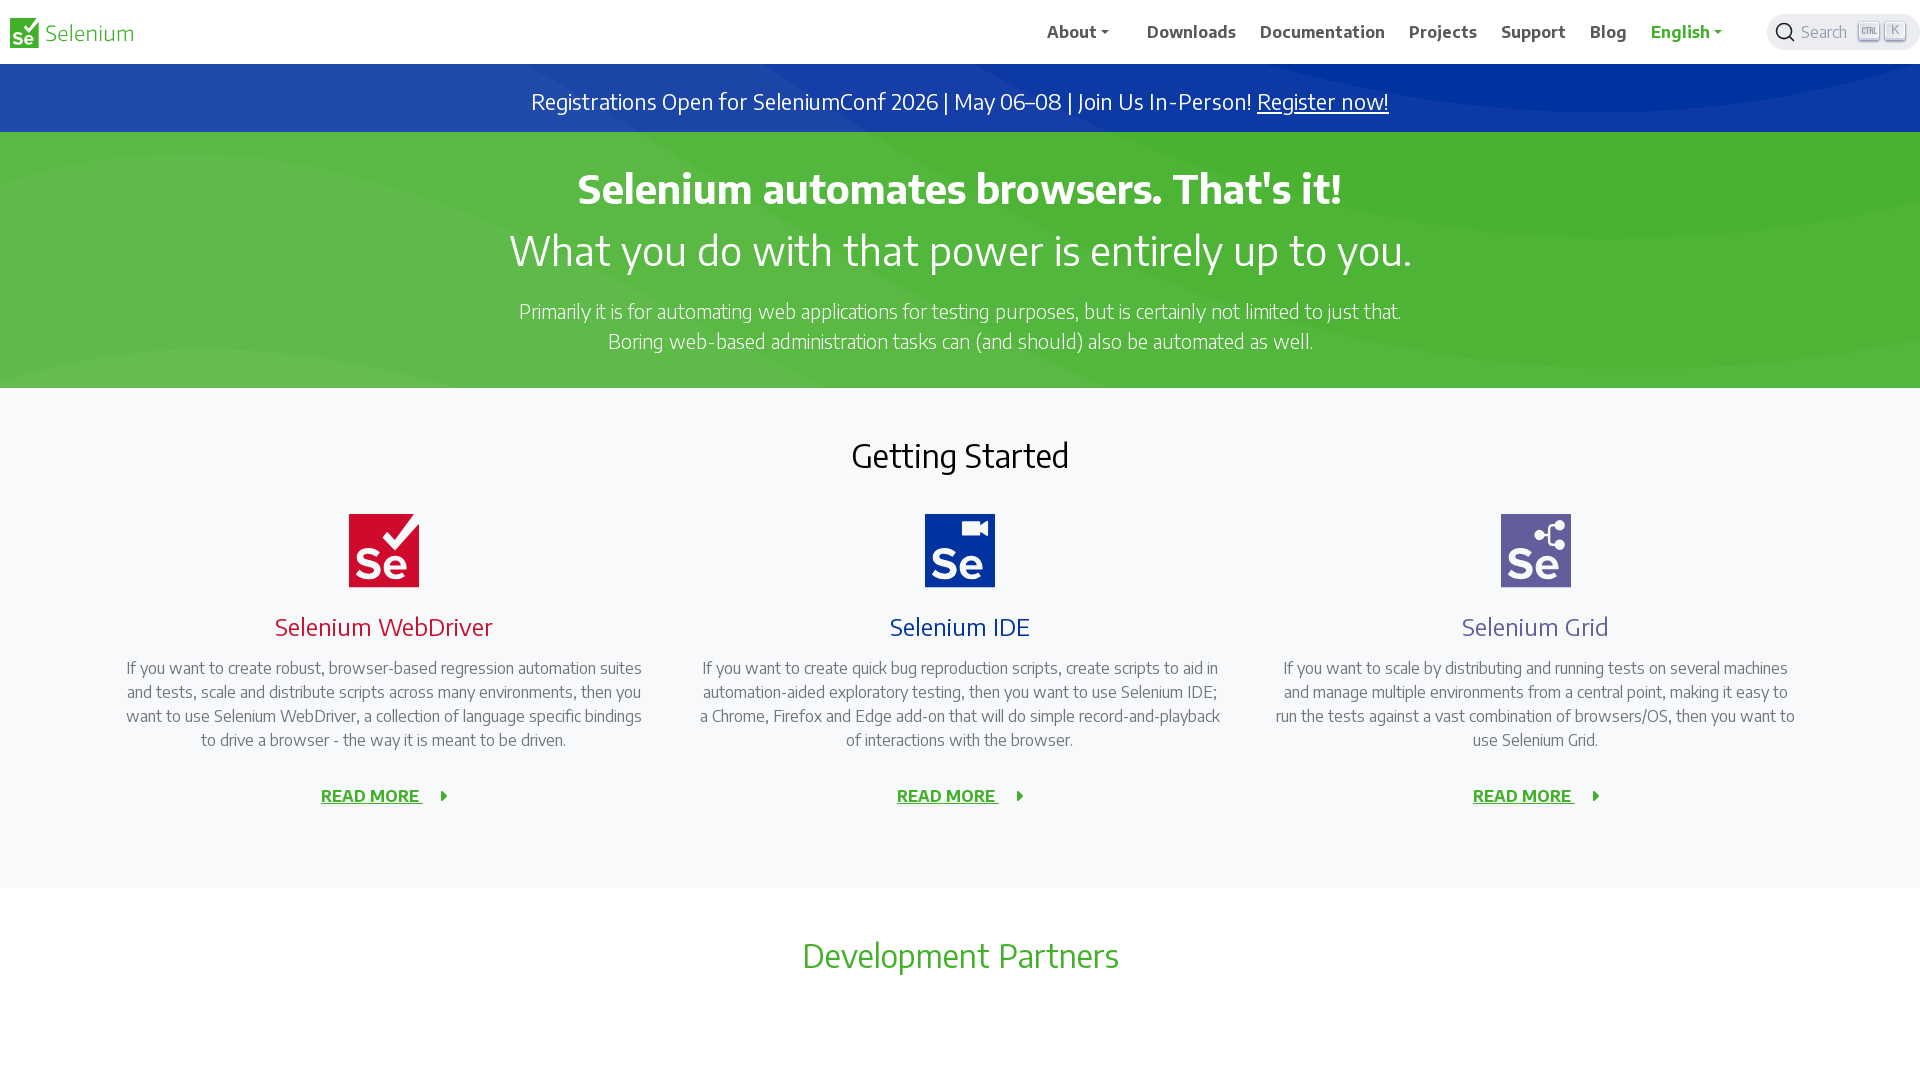